Tests checkbox functionality by navigating to a checkboxes page and interacting with multiple checkboxes both individually and through iteration

Starting URL: http://the-internet.herokuapp.com/

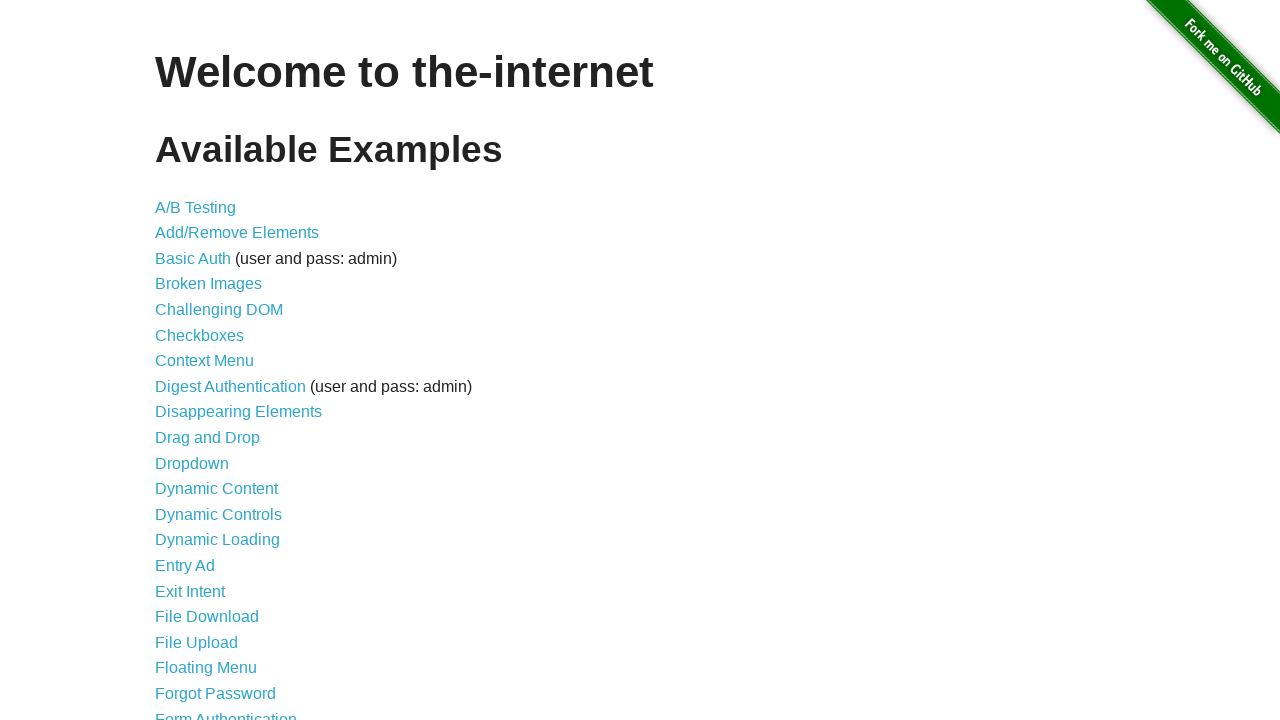

Clicked on Checkboxes link to navigate to checkboxes page at (200, 335) on a:has-text('Checkboxes')
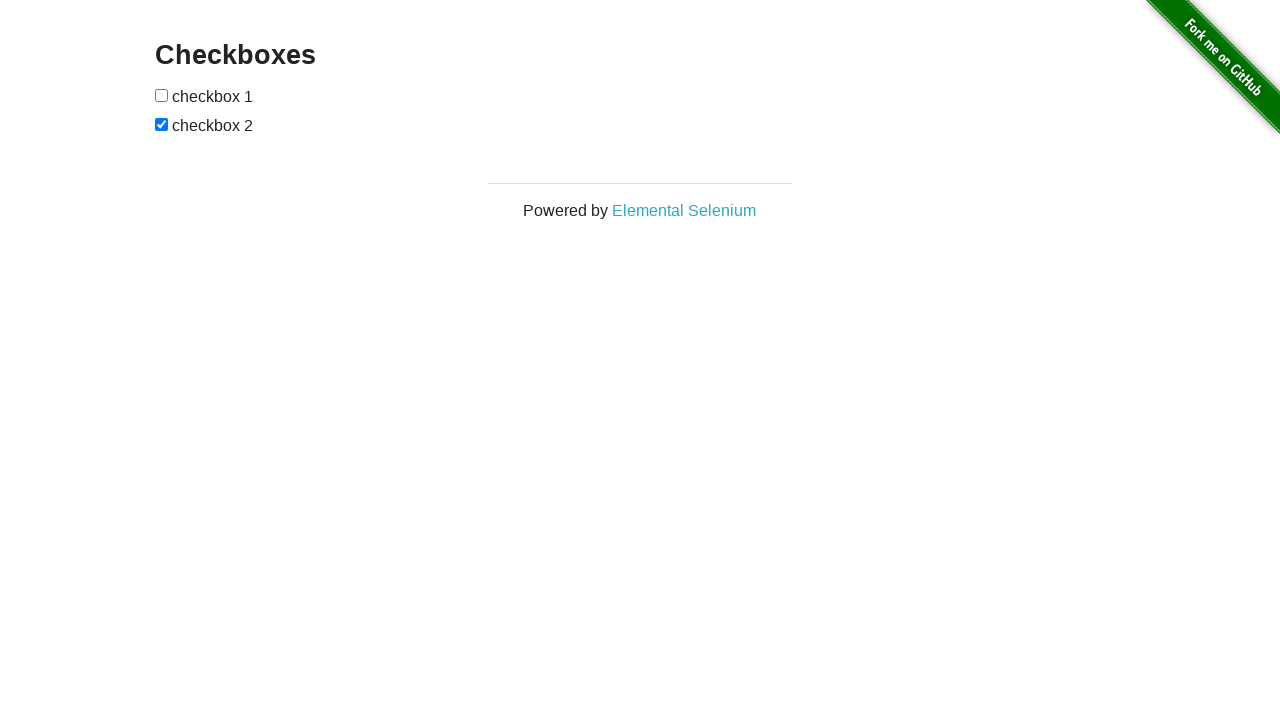

Waited for checkboxes to load on the page
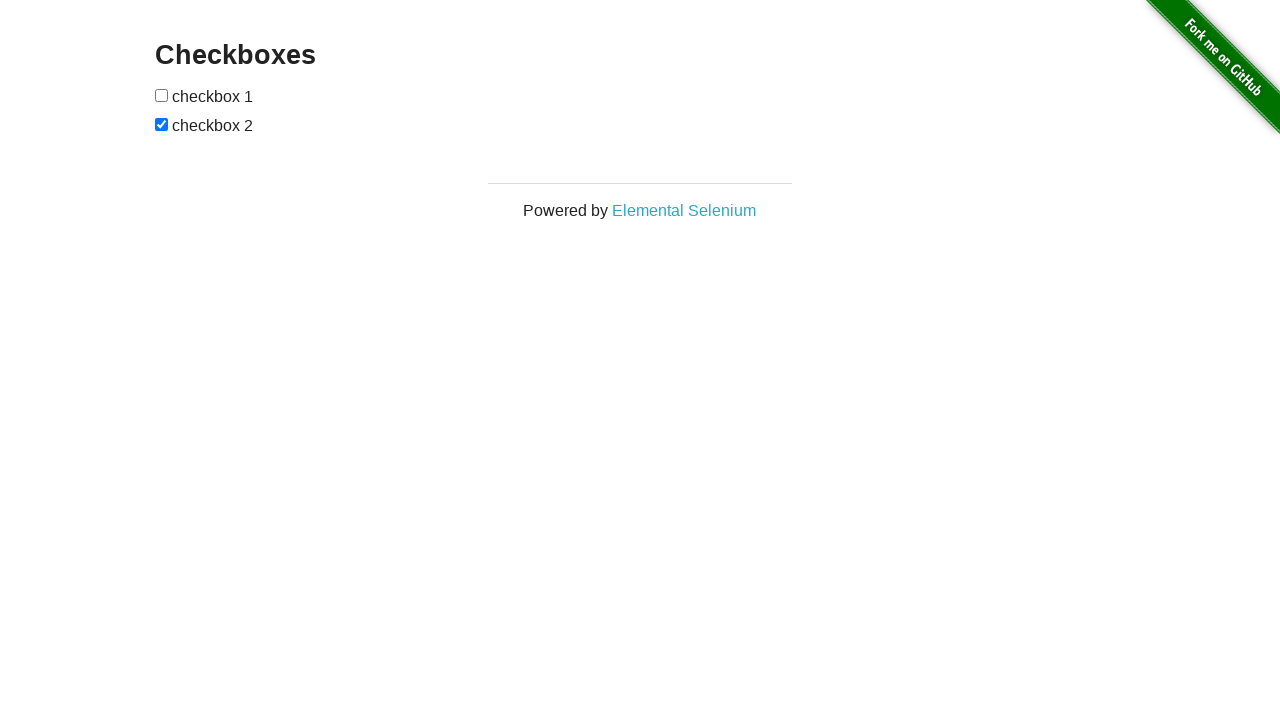

Located first checkbox element
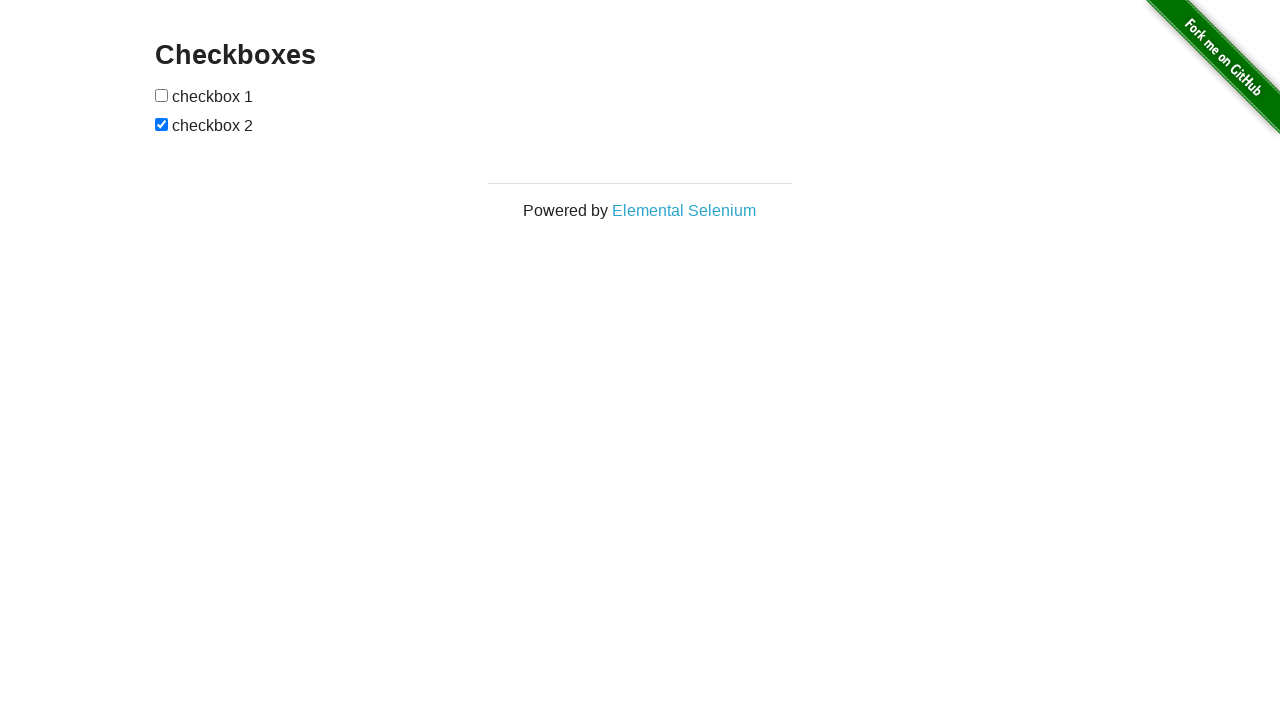

Located second checkbox element
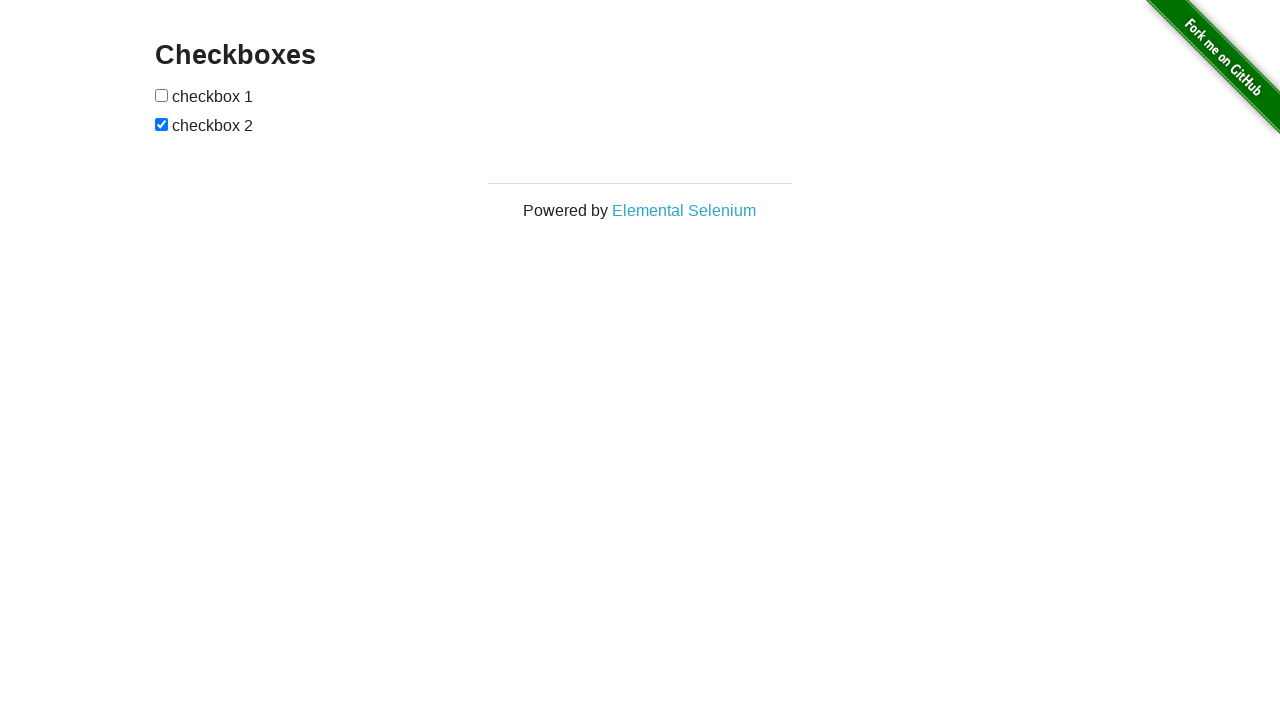

Clicked first checkbox at (162, 95) on input[type='checkbox'] >> nth=0
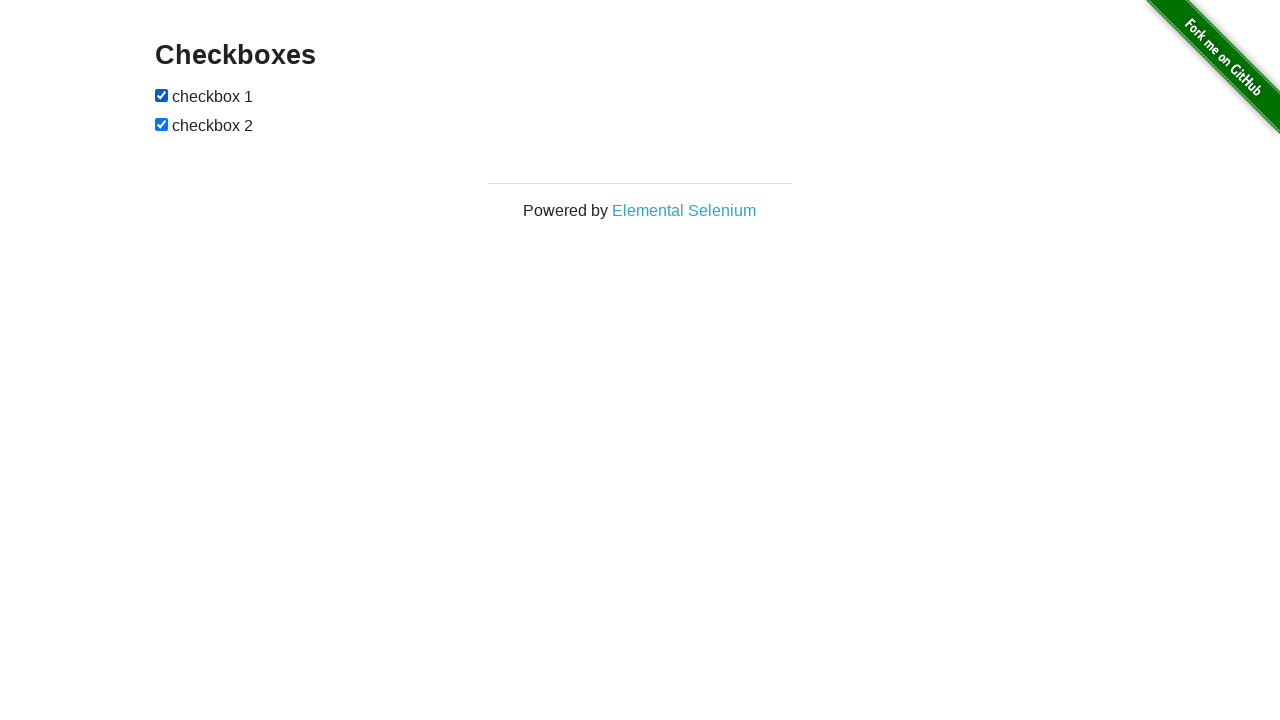

Clicked second checkbox at (162, 124) on input[type='checkbox'] >> nth=1
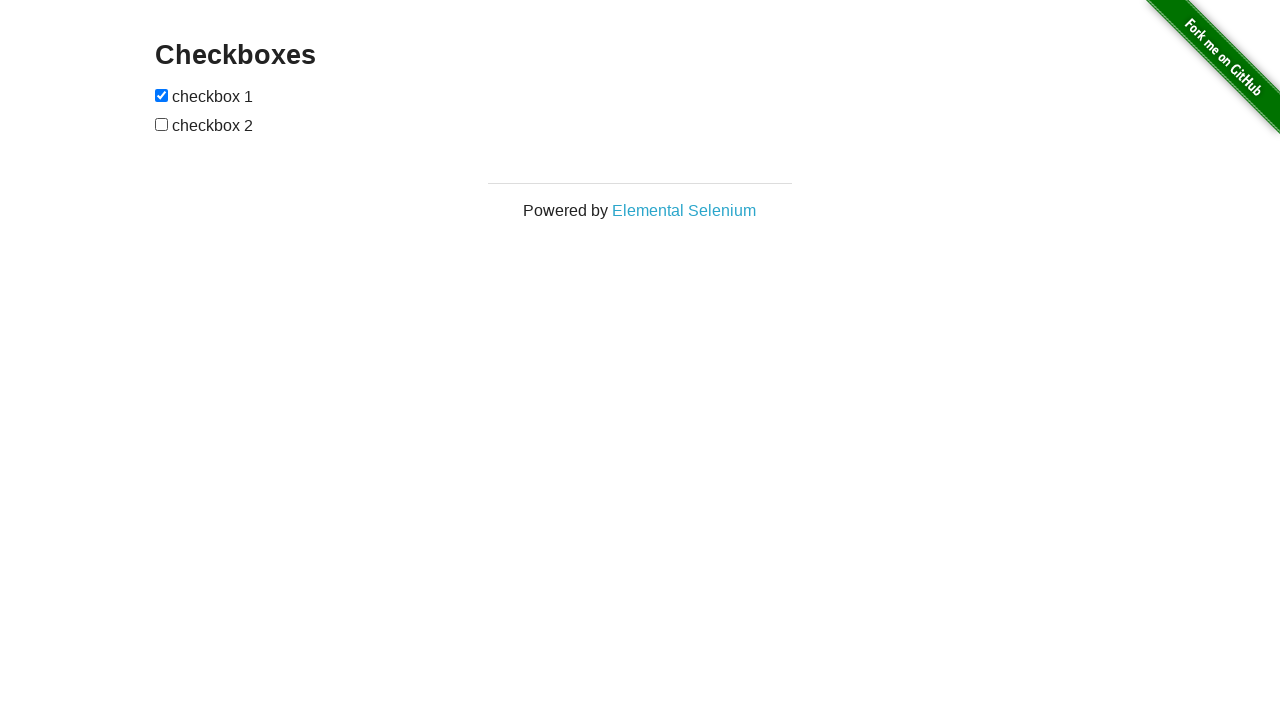

Clicked first checkbox again at (162, 95) on input[type='checkbox'] >> nth=0
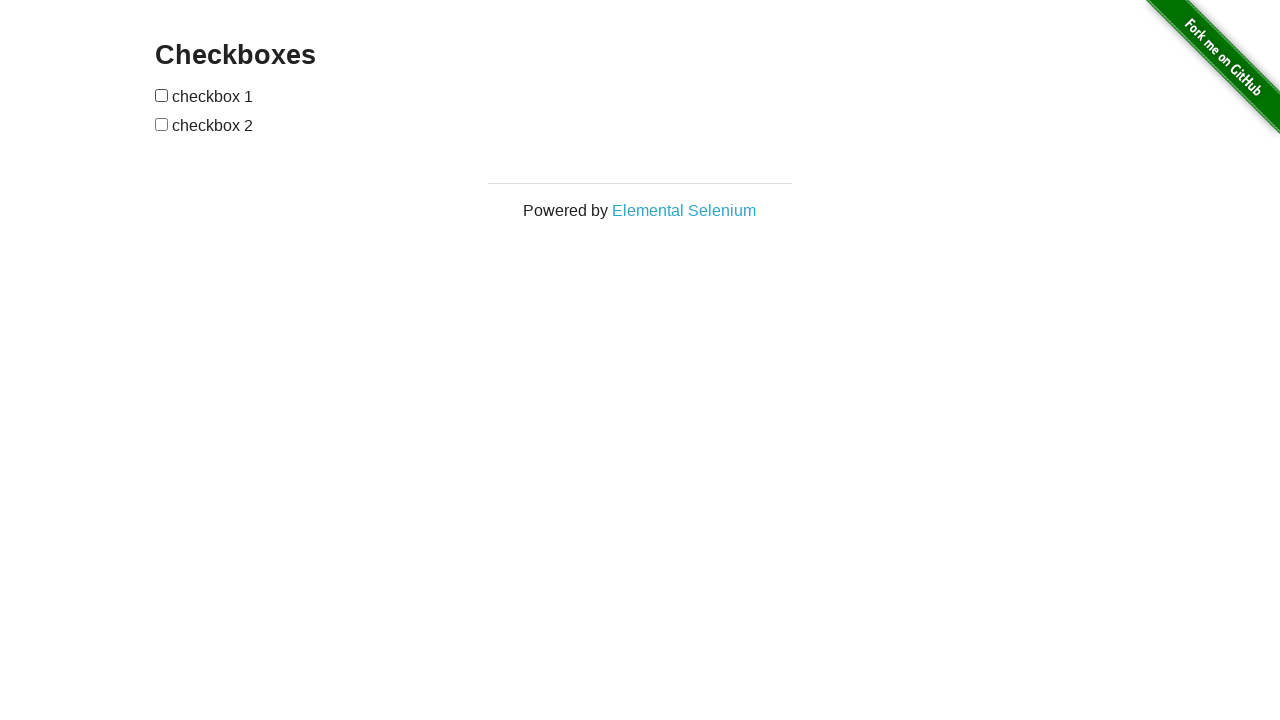

Clicked second checkbox again at (162, 124) on input[type='checkbox'] >> nth=1
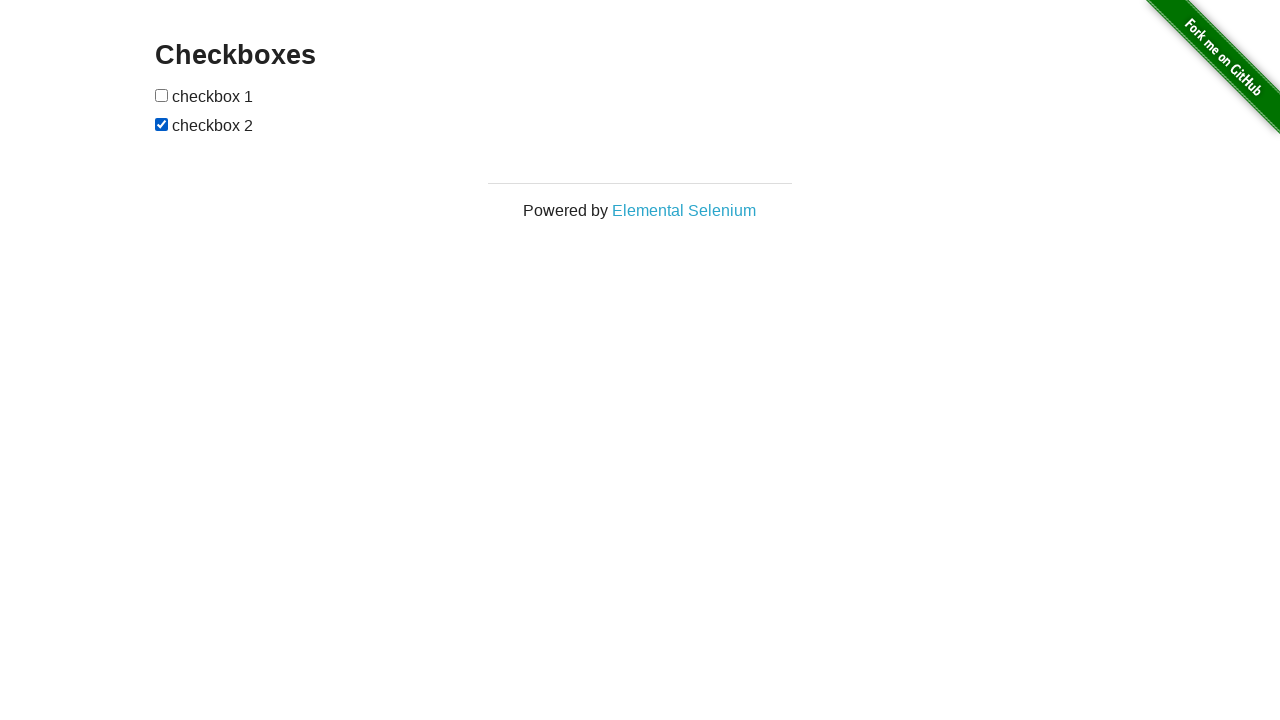

Retrieved all checkbox elements on the page
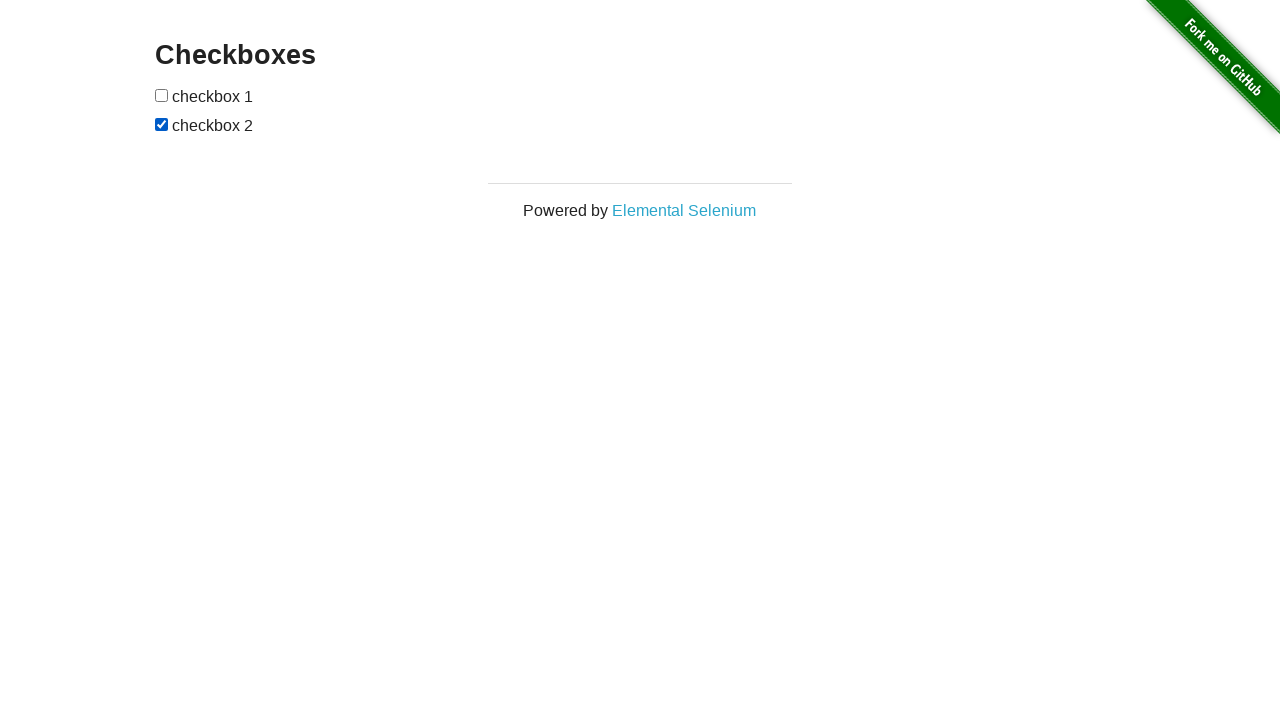

Clicked a checkbox during iteration through all checkboxes at (162, 95) on input[type='checkbox'] >> nth=0
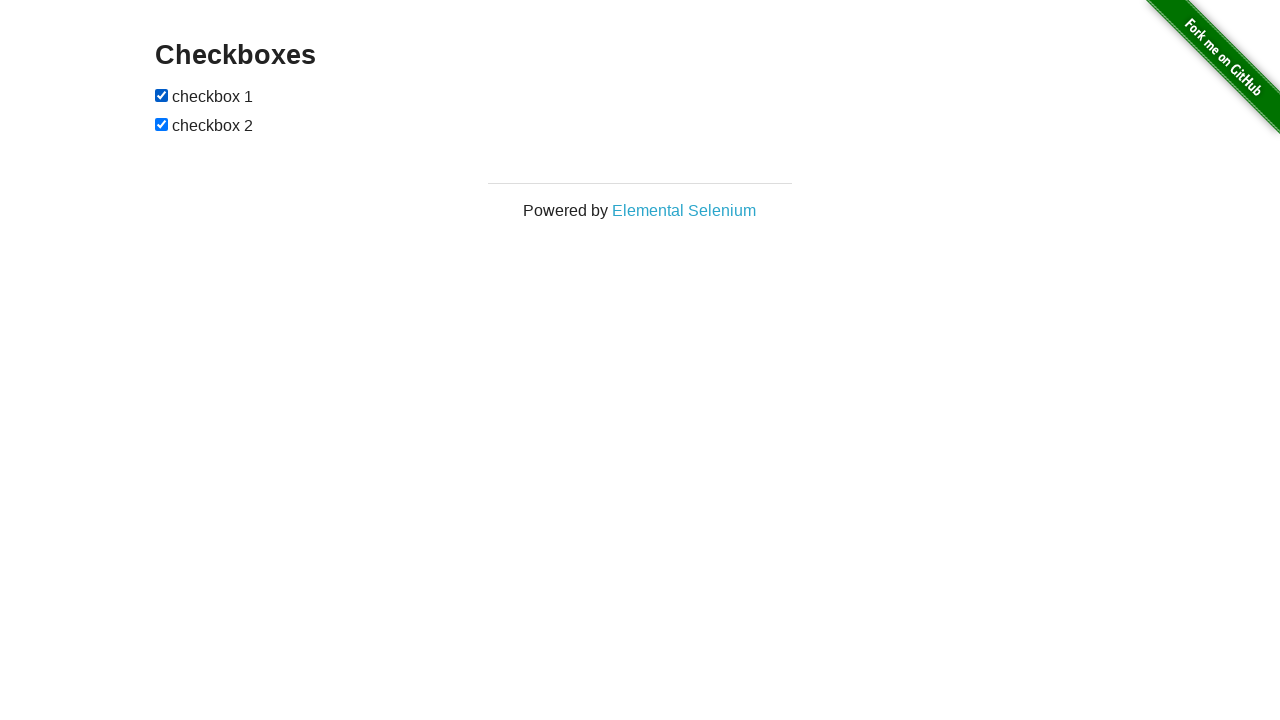

Clicked a checkbox during iteration through all checkboxes at (162, 124) on input[type='checkbox'] >> nth=1
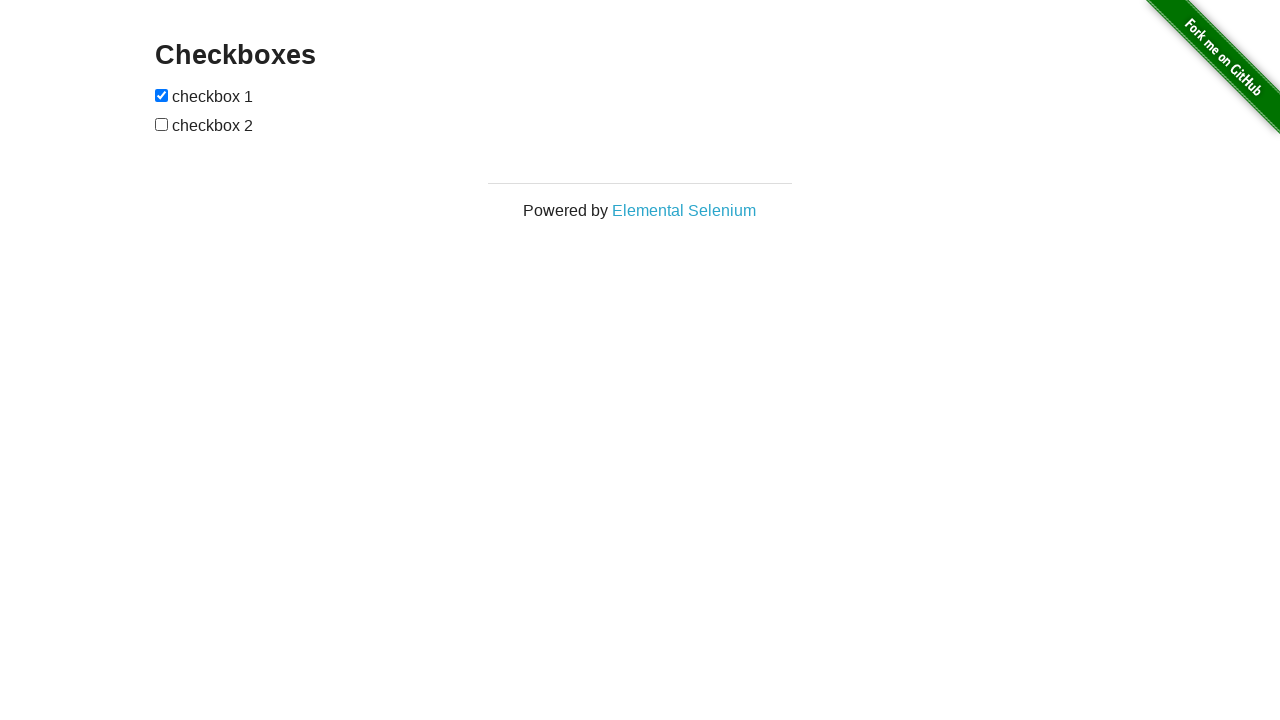

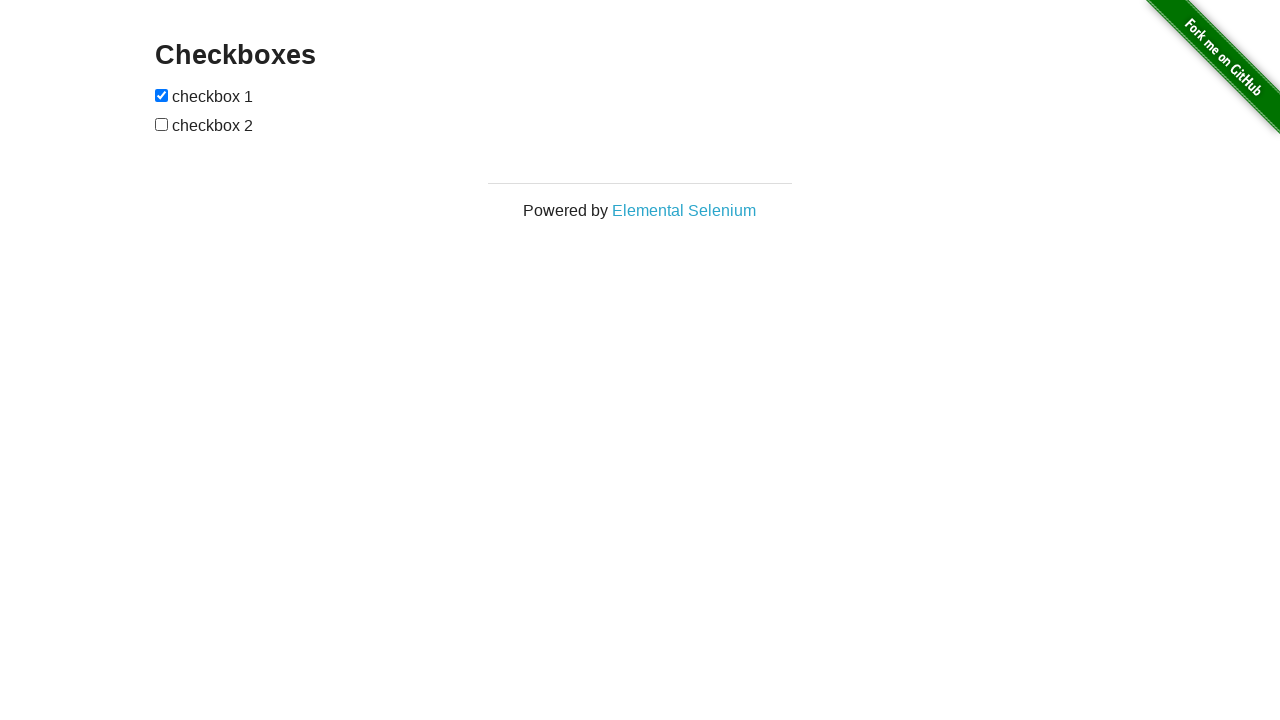